Tests radio button functionality by clicking the "Yes" radio button and verifying selection, then clicking the "Impressive" radio button and verifying that selection

Starting URL: https://demoqa.com/radio-button

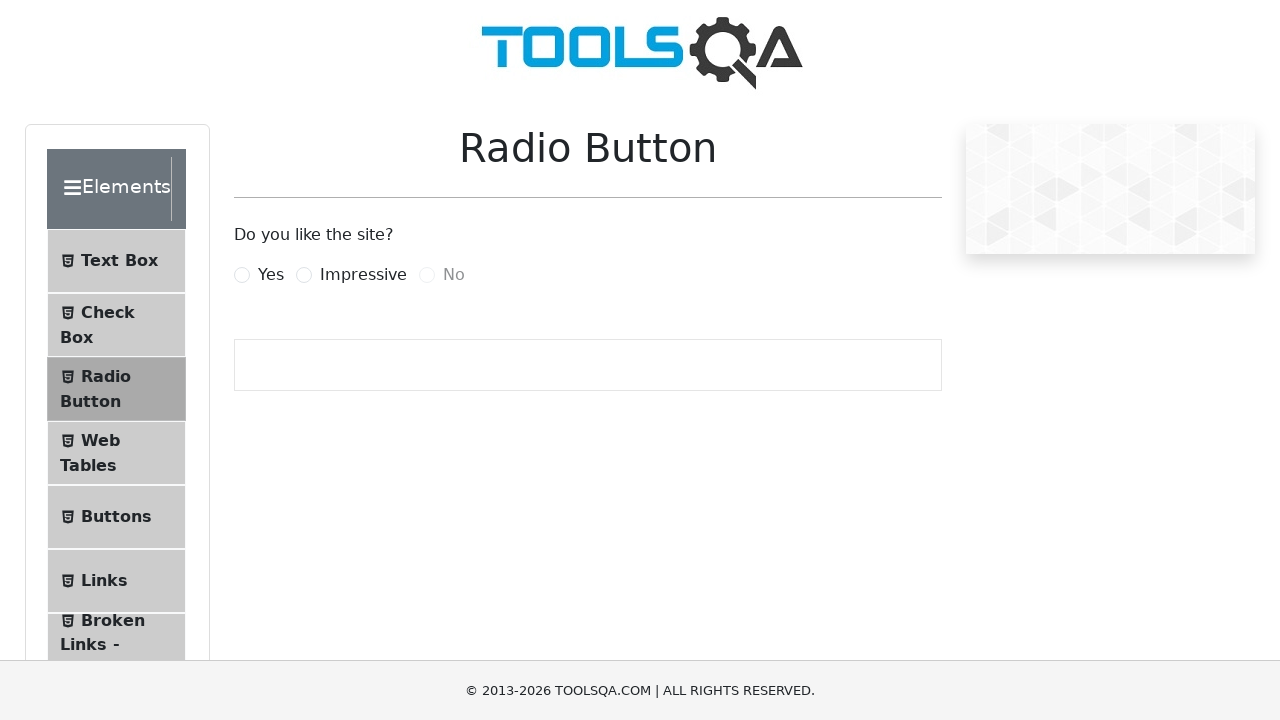

Clicked the 'Yes' radio button at (271, 275) on label[for='yesRadio']
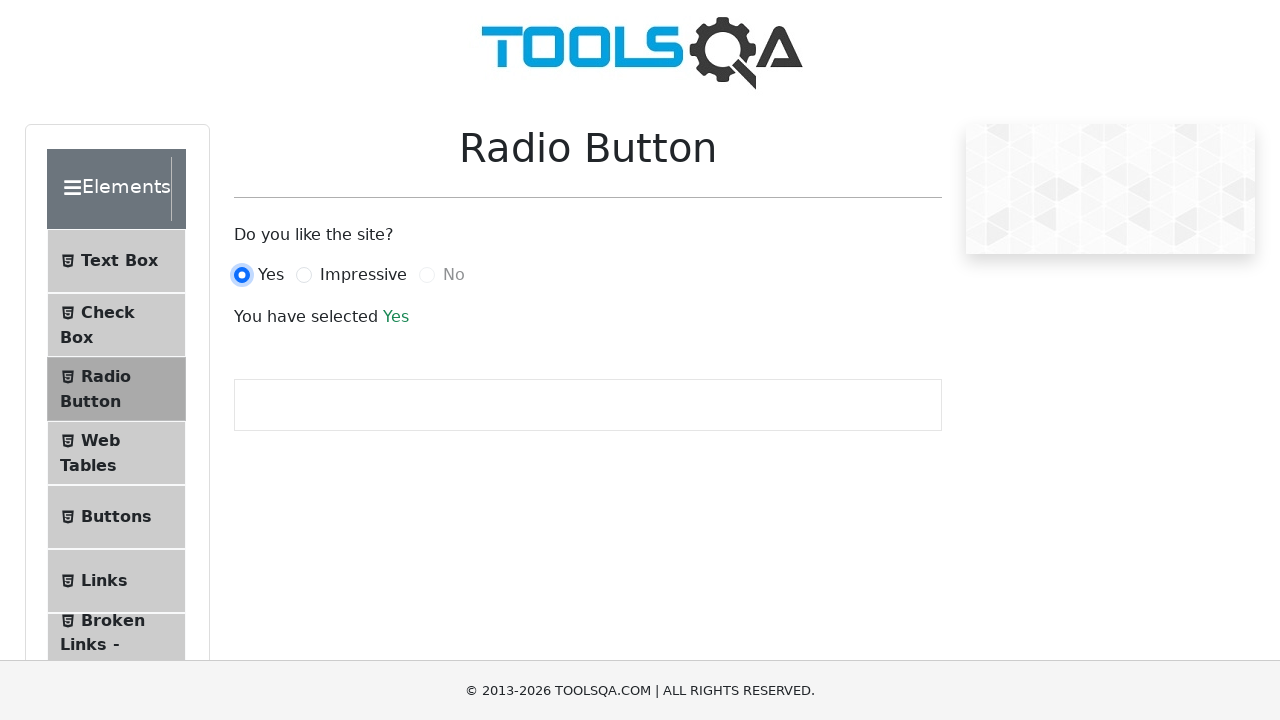

Verified 'Yes' radio button selection text appeared
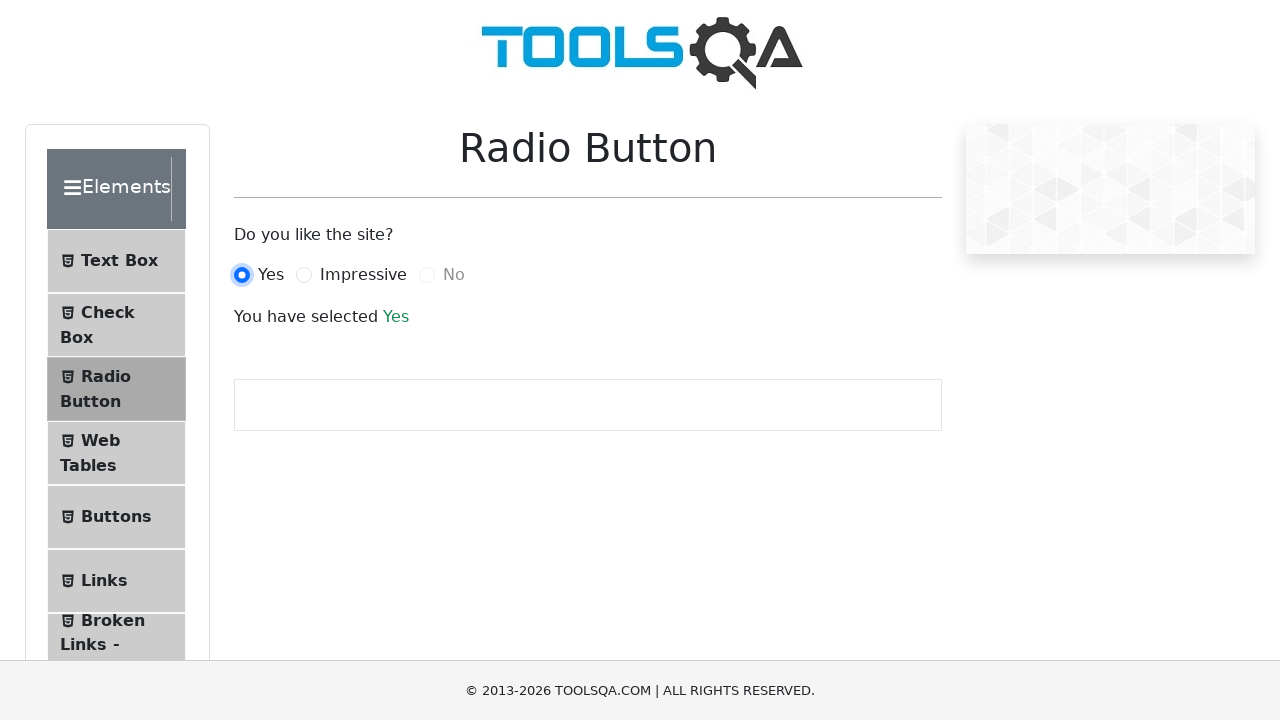

Clicked the 'Impressive' radio button at (363, 275) on label[for='impressiveRadio']
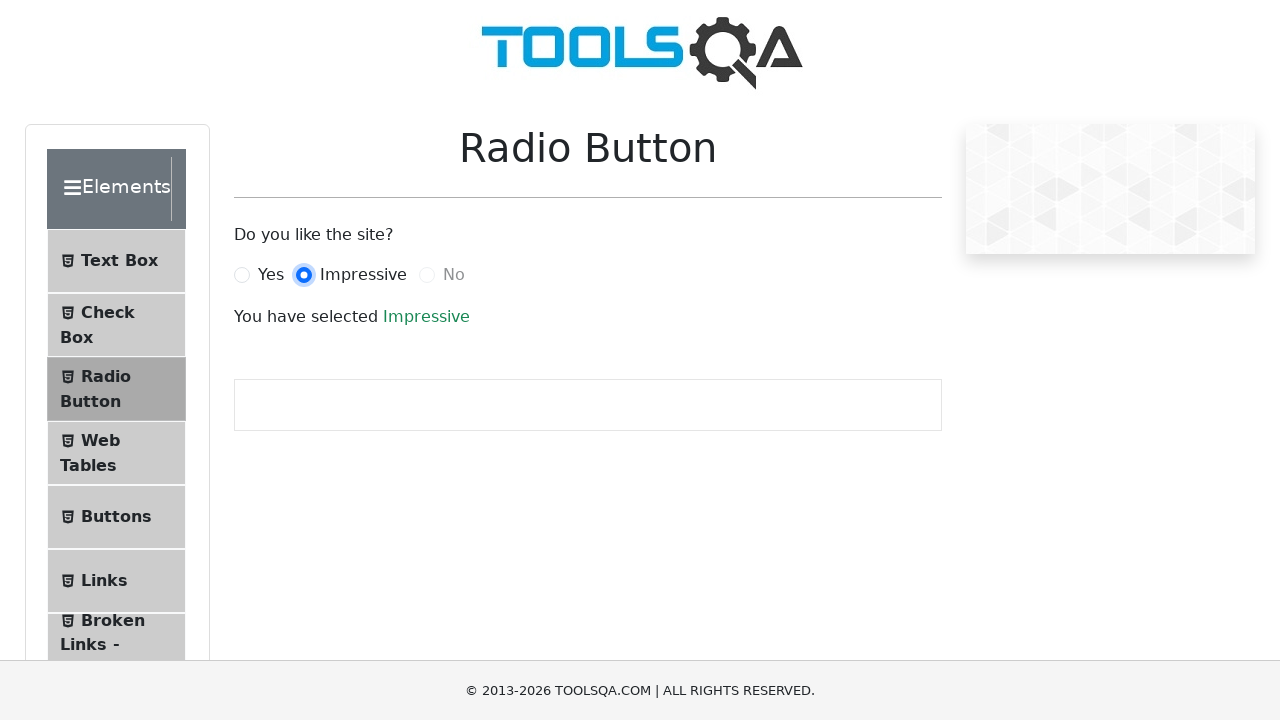

Verified 'Impressive' radio button selection text appeared
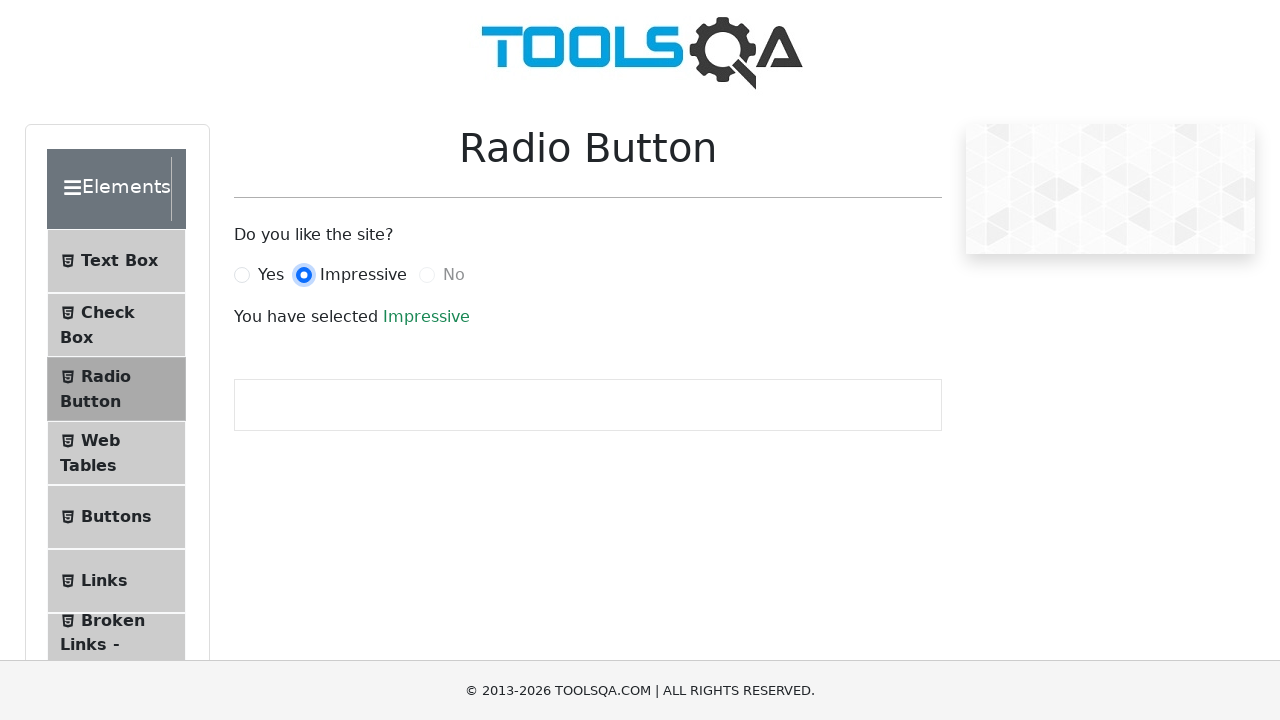

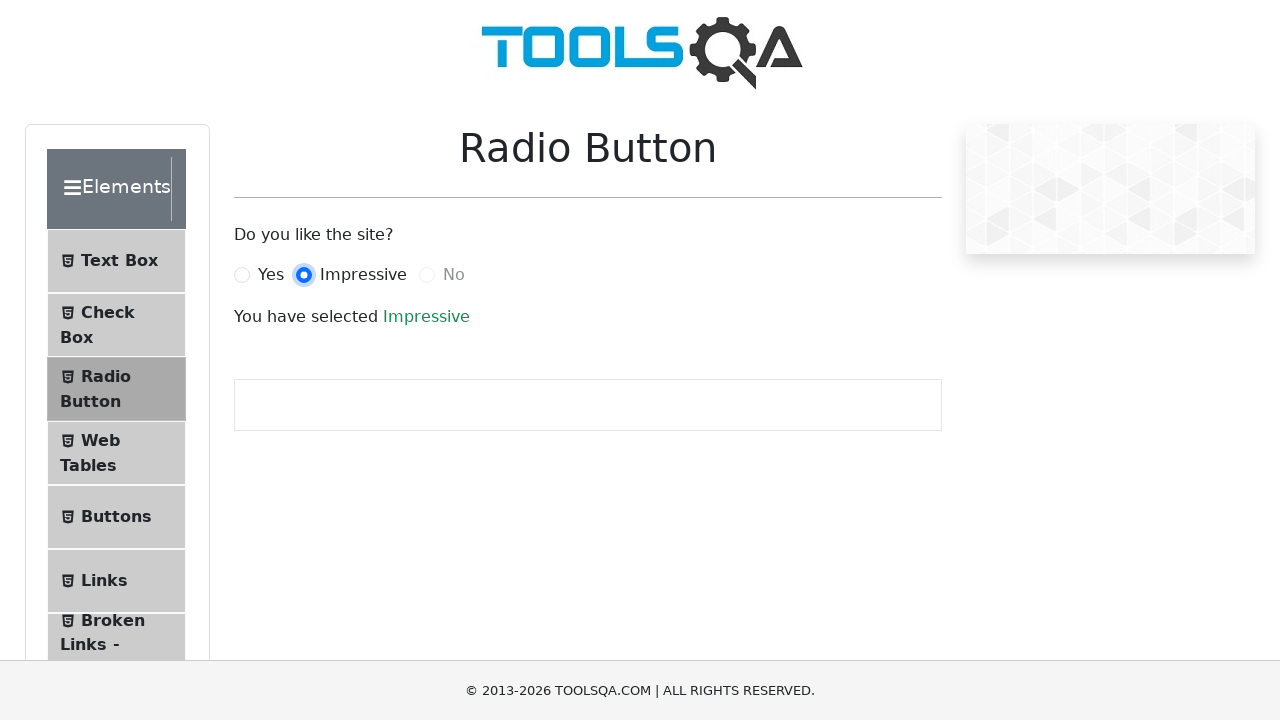